Tests executing JavaScript on a page by finding a link element and clicking it via JavaScript execution

Starting URL: http://example.com

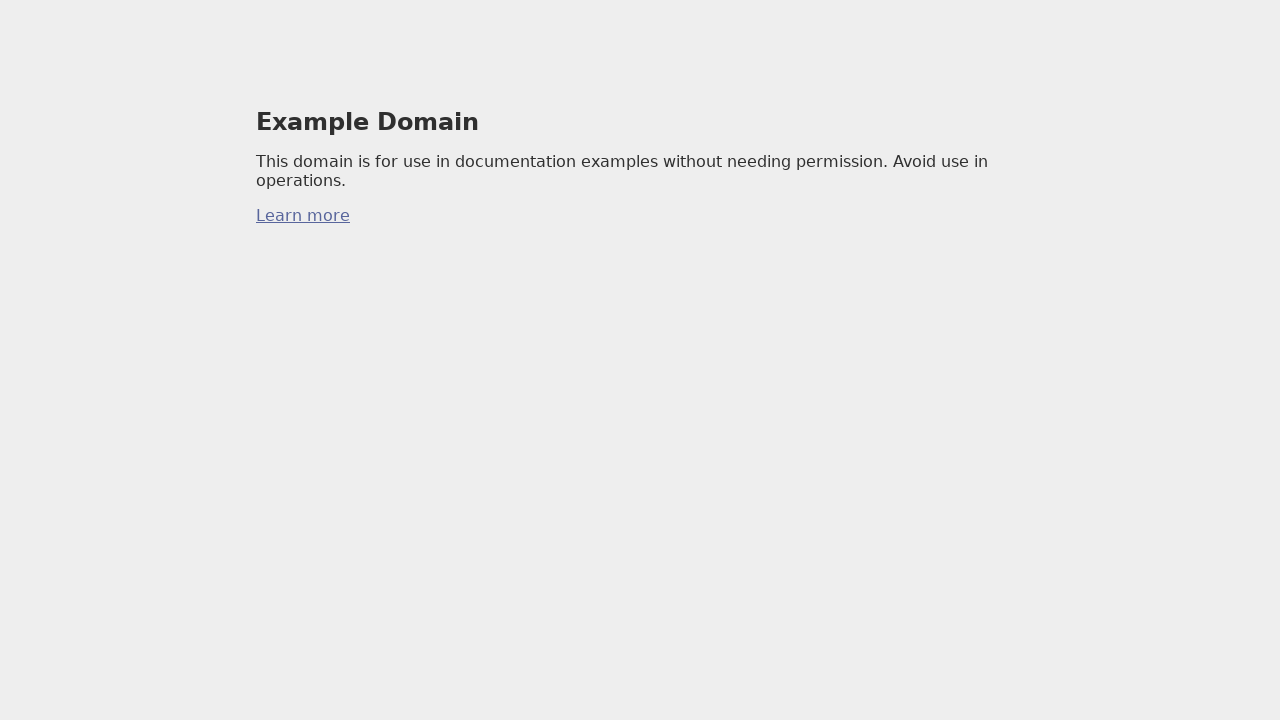

Located link element at html>body>div>p>a
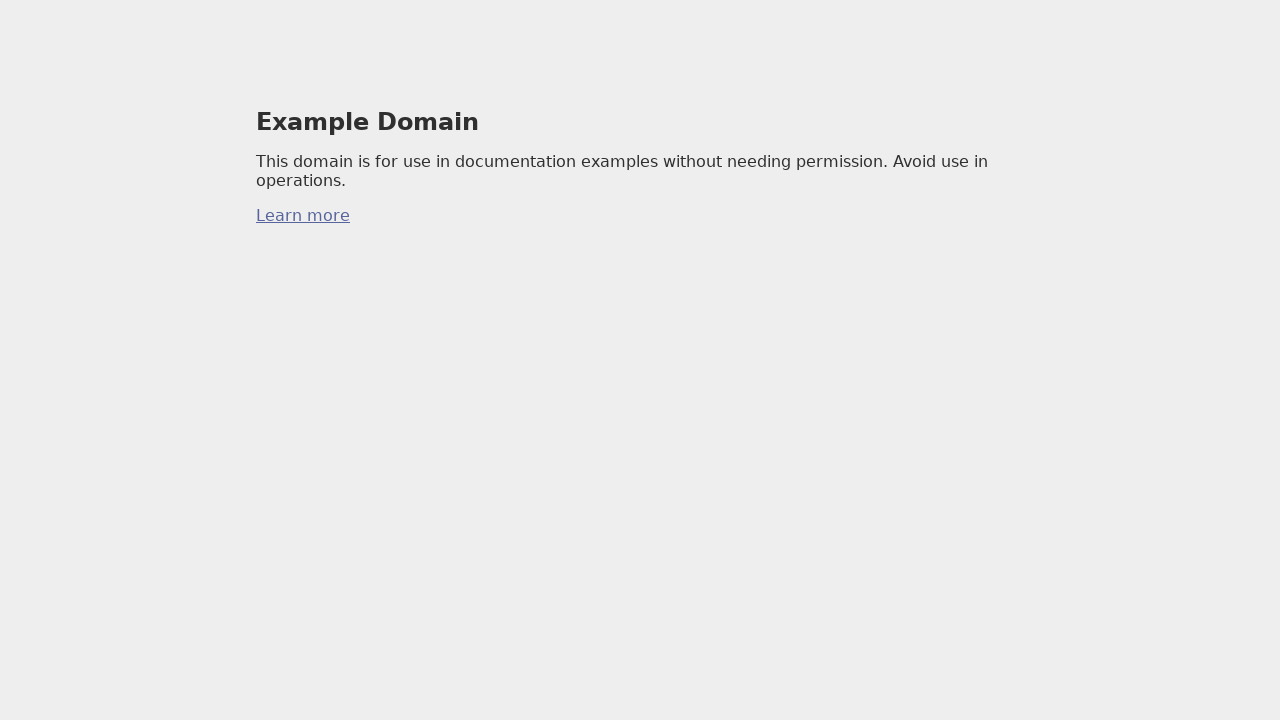

Link element is now visible
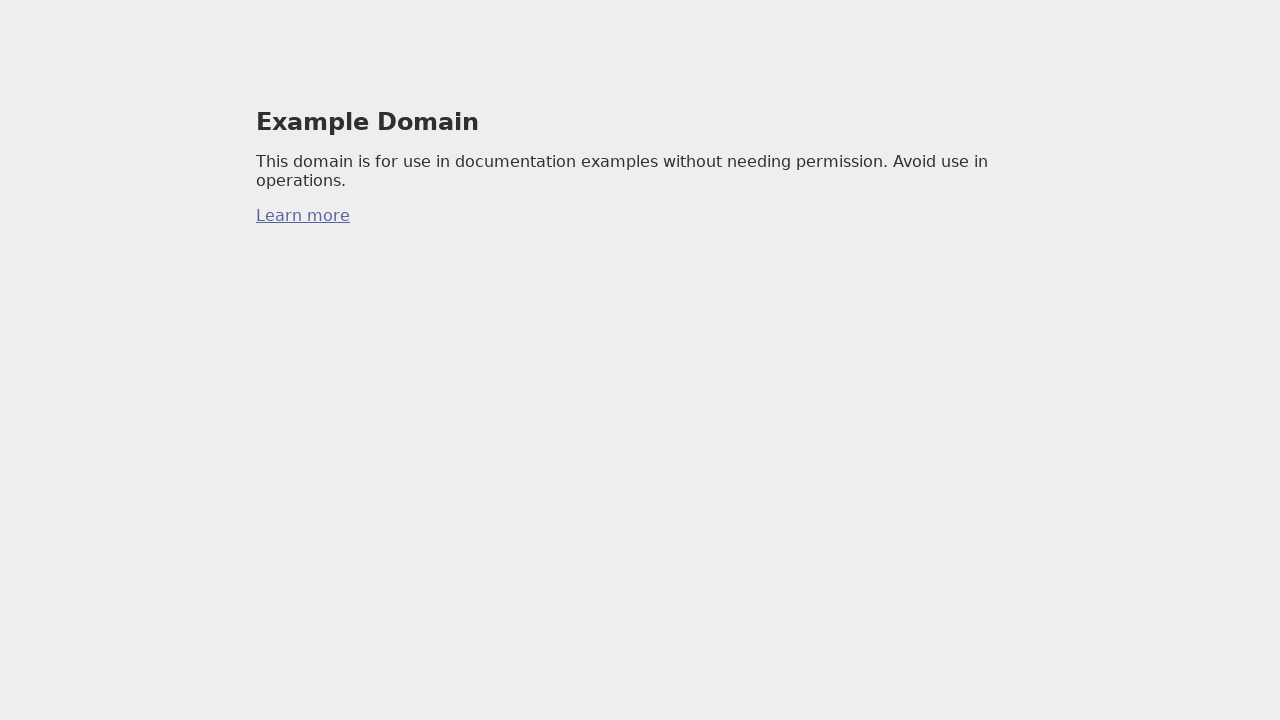

Clicked link element via JavaScript execution
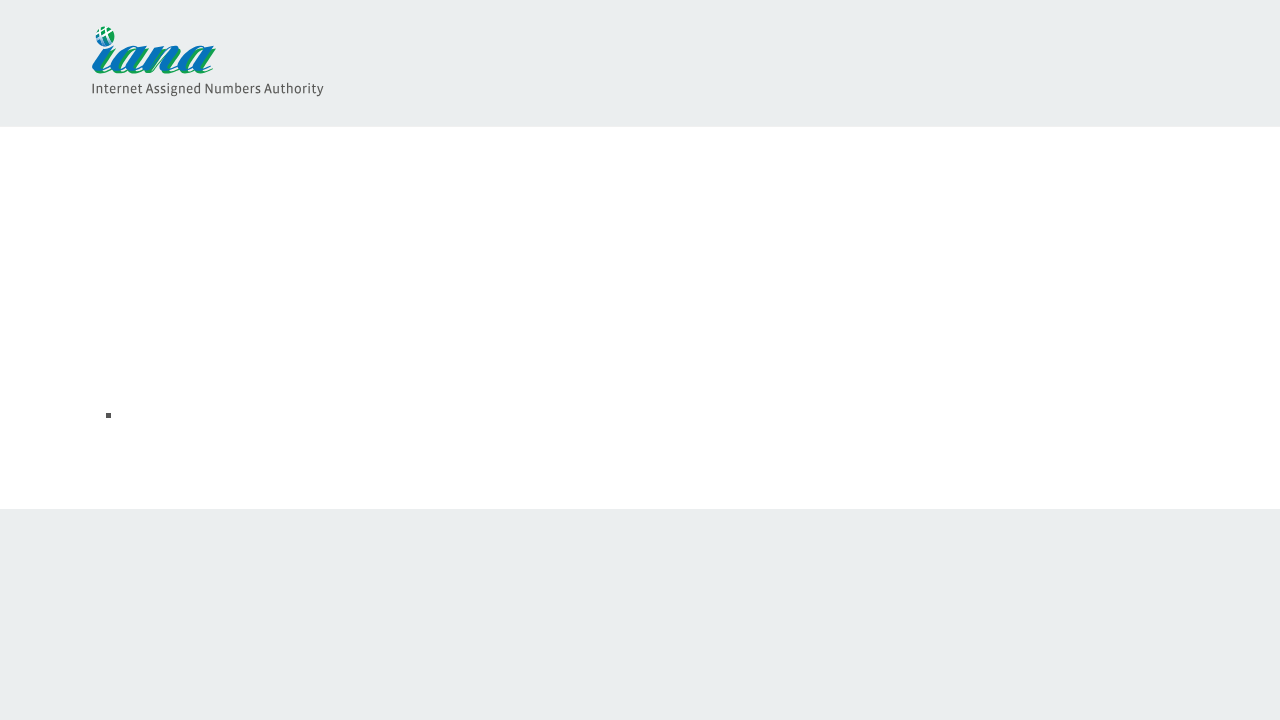

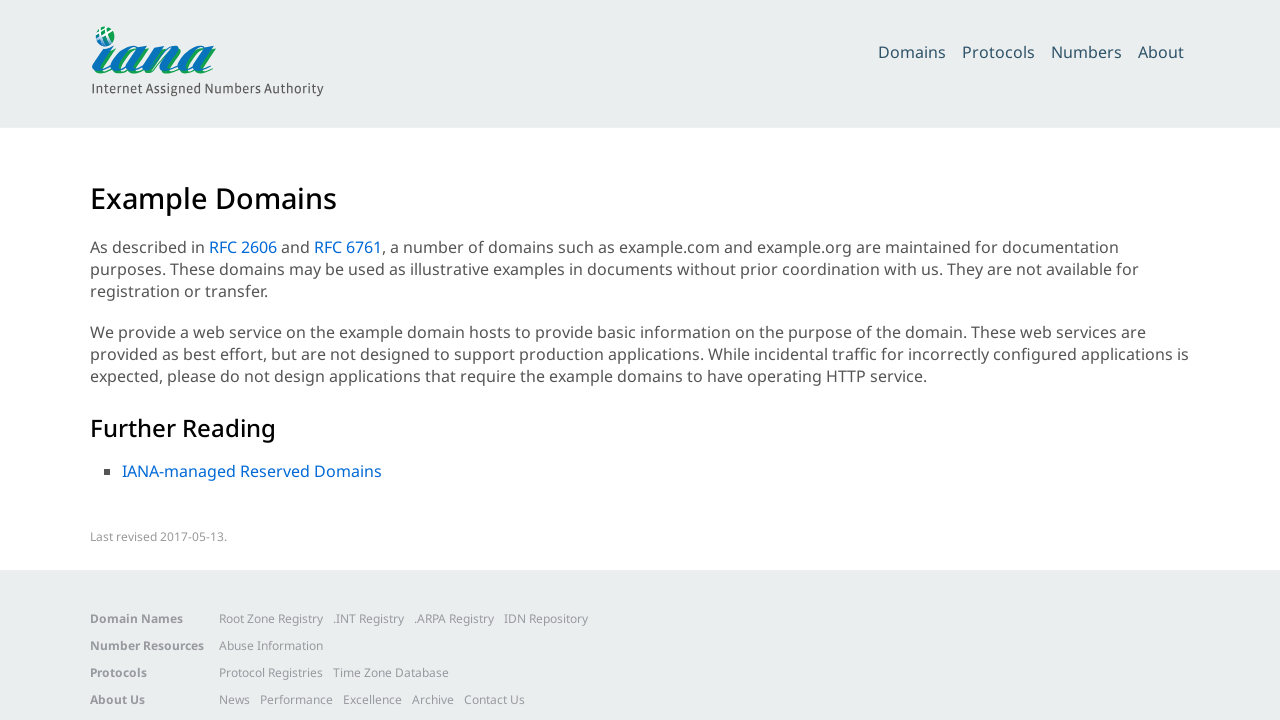